Tests double-click functionality on a button element on the test automation practice blog

Starting URL: https://testautomationpractice.blogspot.com

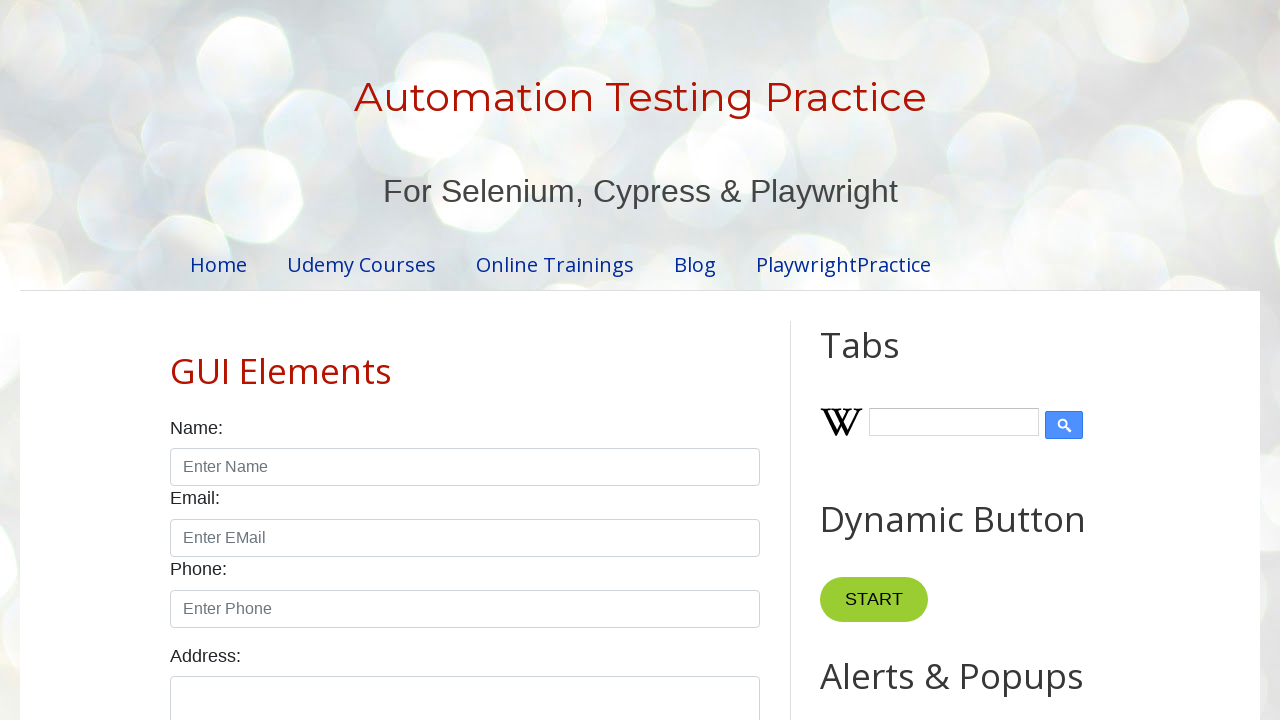

Located button element for double-click on test automation practice blog
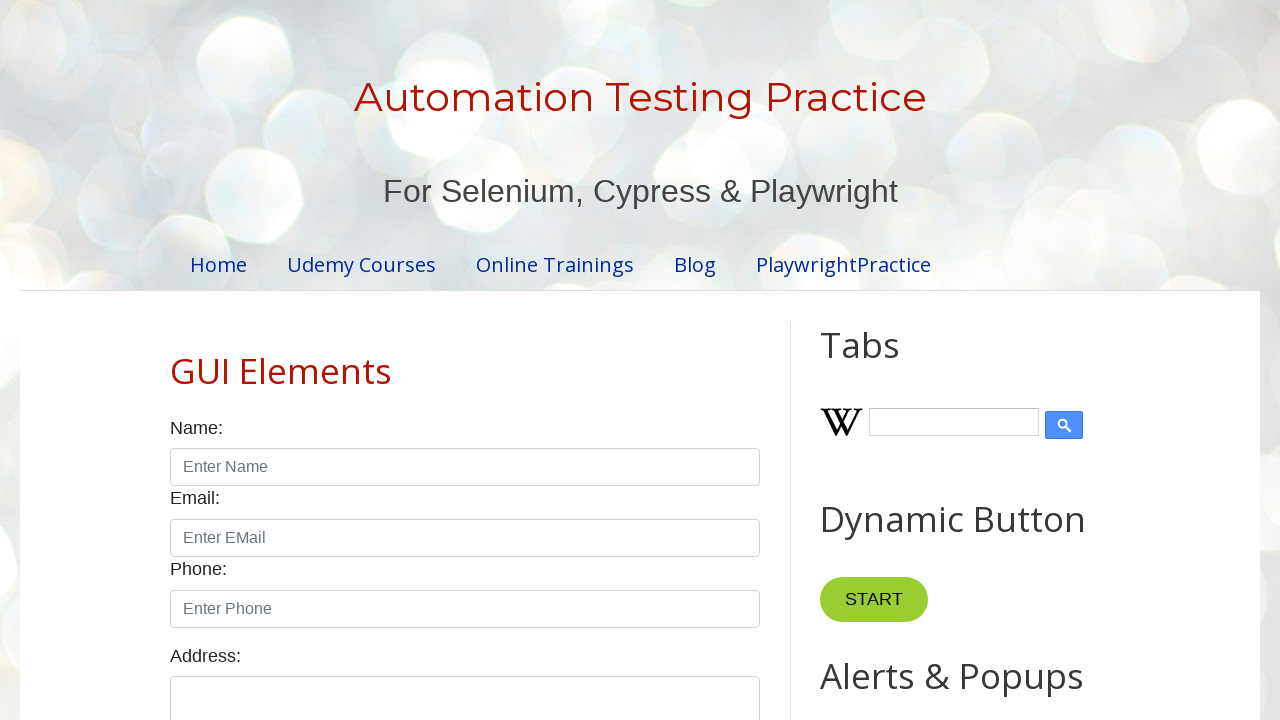

Performed double-click action on button element at (885, 360) on xpath=//*[@id='HTML10']/div[1]/button
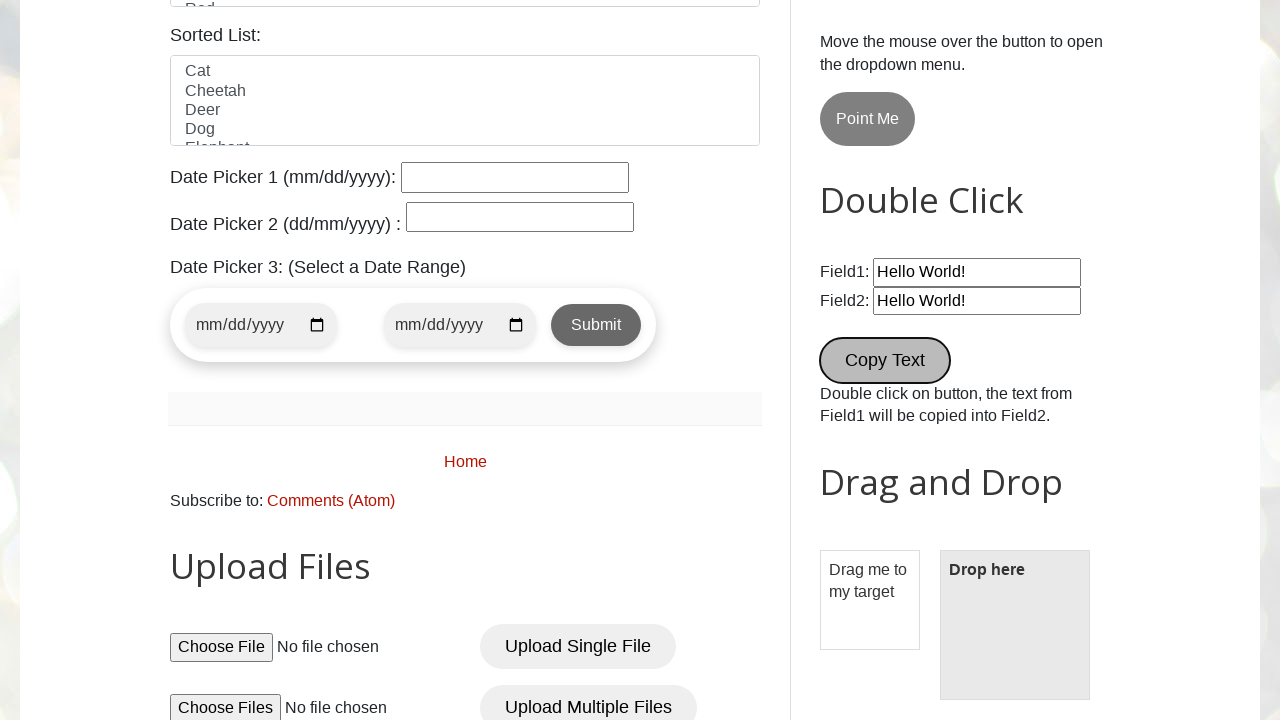

Waited 2 seconds for visual feedback from double-click
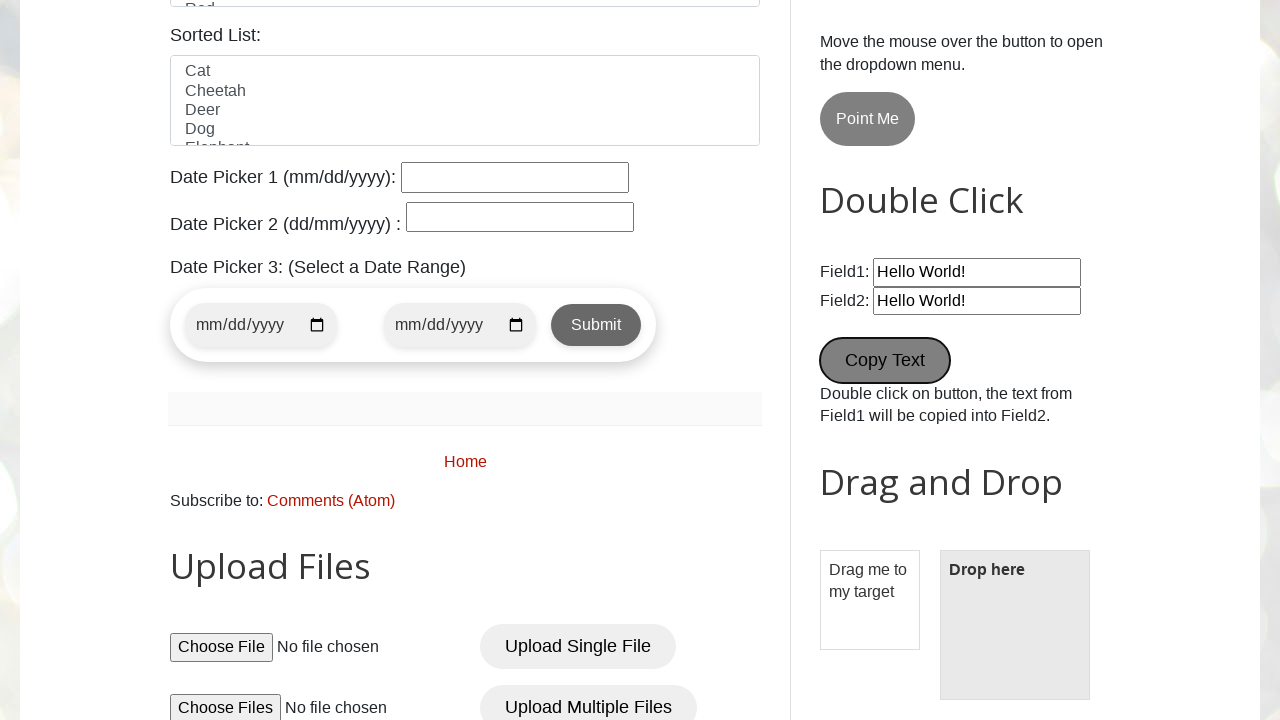

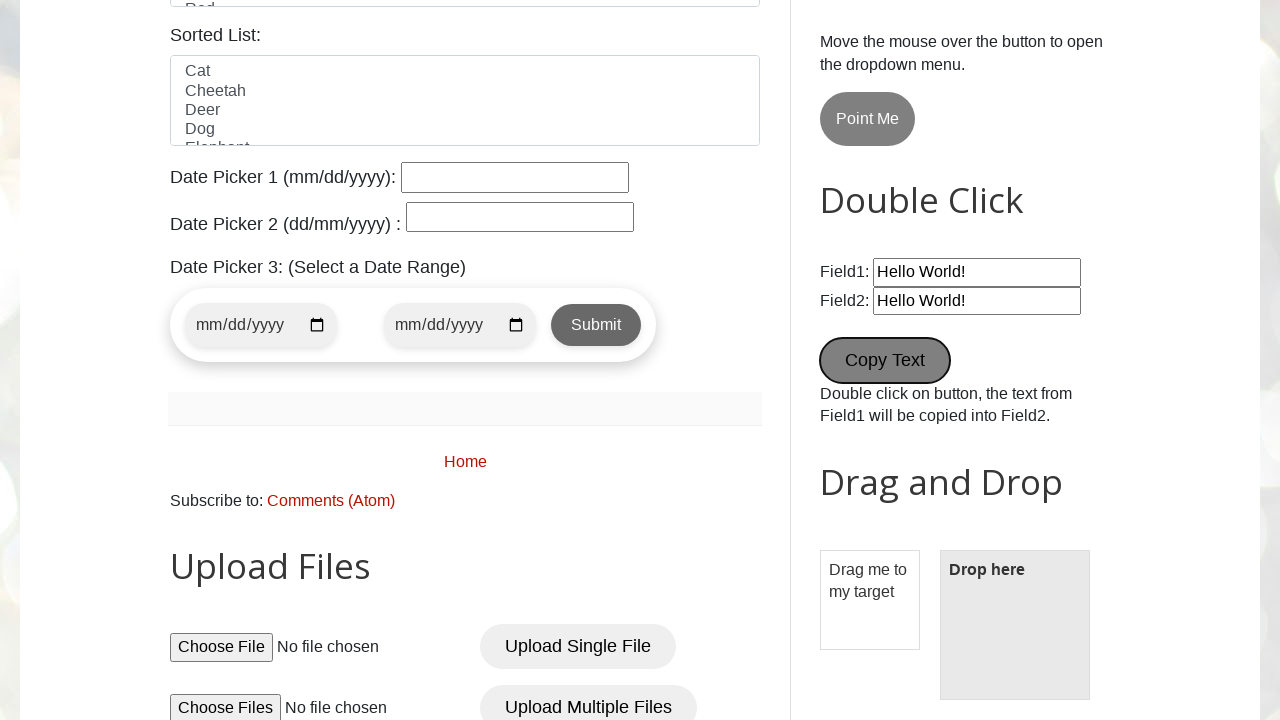